Tests autocomplete/autosuggestive functionality by typing a partial query and navigating through suggestions using arrow keys

Starting URL: https://rahulshettyacademy.com/AutomationPractice/

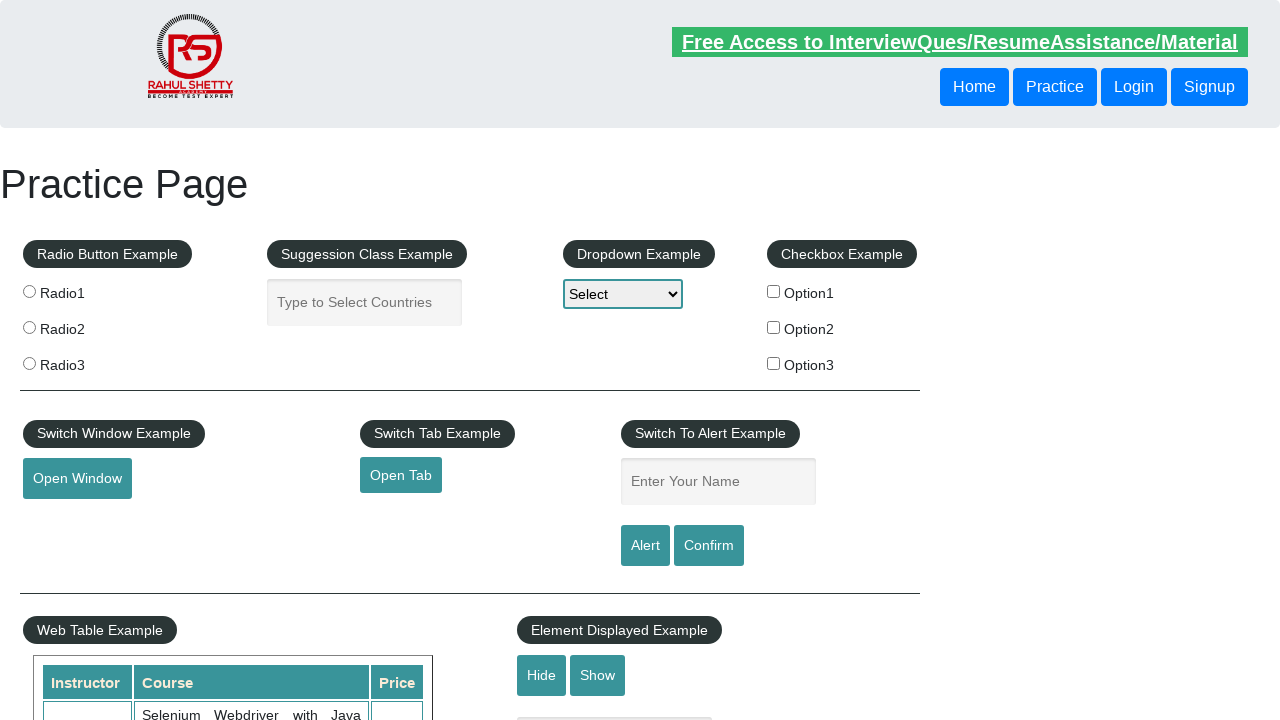

Filled autocomplete field with 'uni' to trigger suggestions on #autocomplete
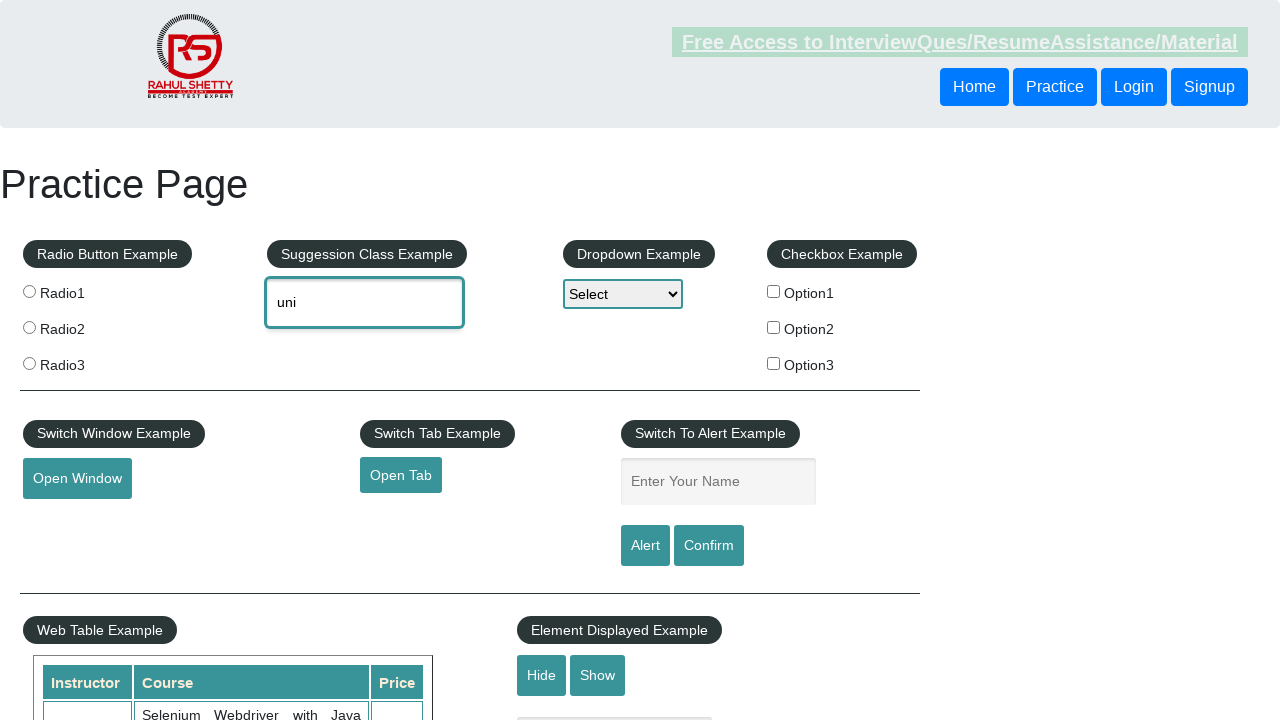

Pressed ArrowDown to navigate through autocomplete suggestions (iteration 1/7) on #autocomplete
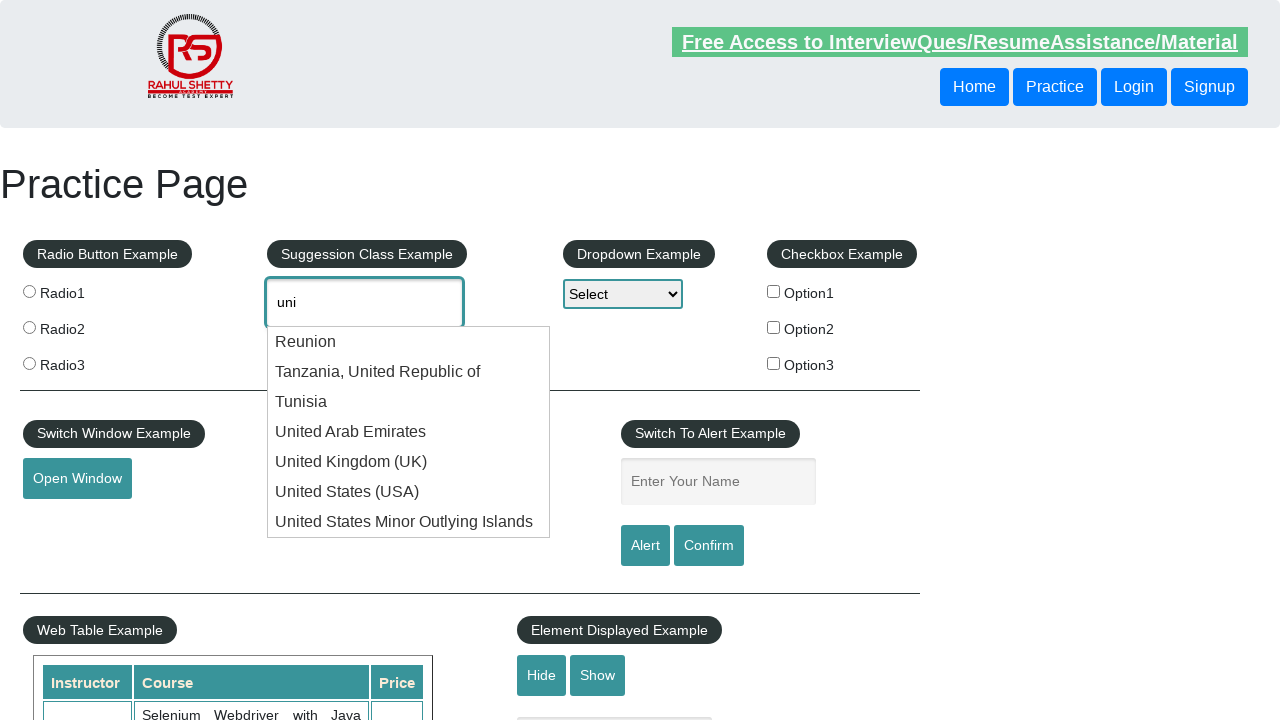

Pressed ArrowDown to navigate through autocomplete suggestions (iteration 2/7) on #autocomplete
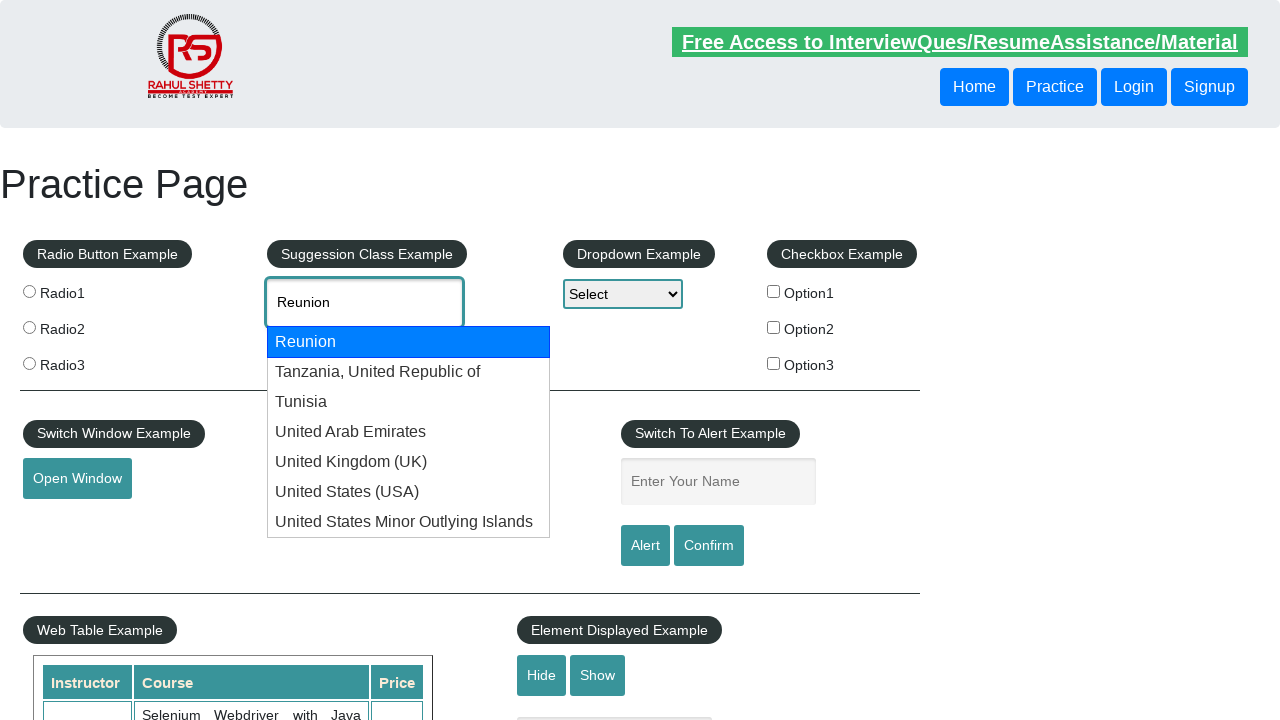

Pressed ArrowDown to navigate through autocomplete suggestions (iteration 3/7) on #autocomplete
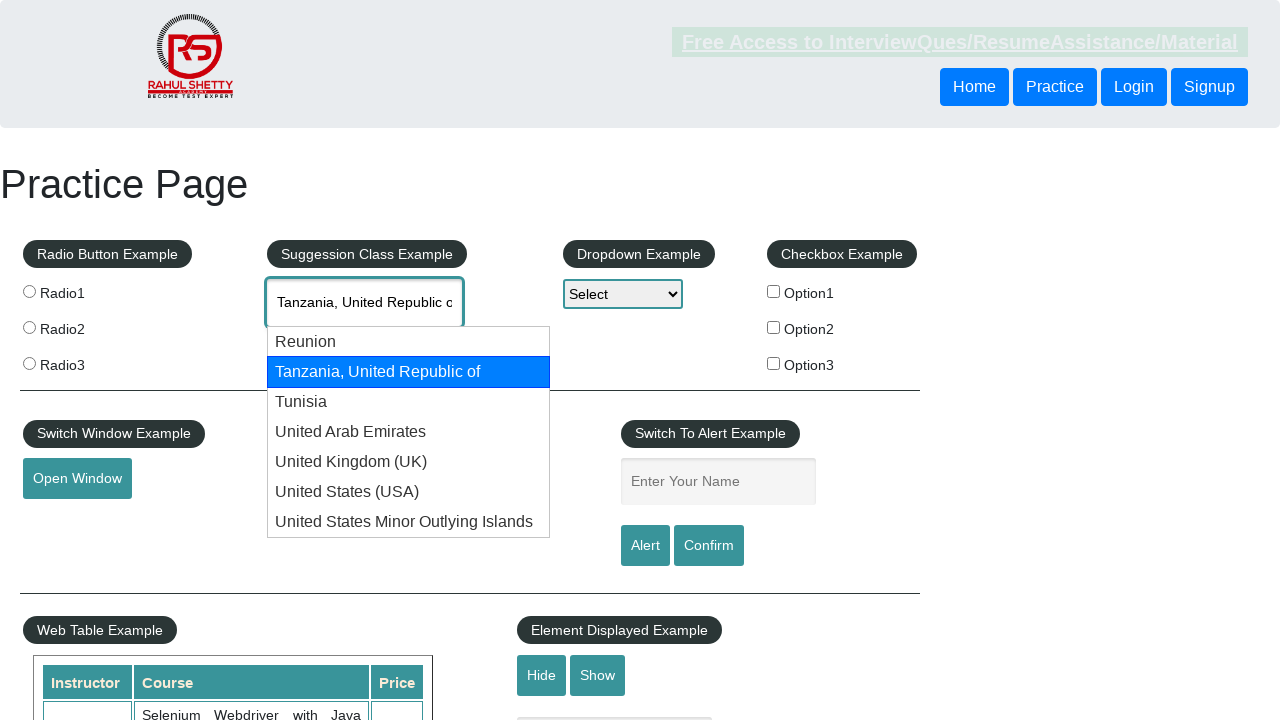

Pressed ArrowDown to navigate through autocomplete suggestions (iteration 4/7) on #autocomplete
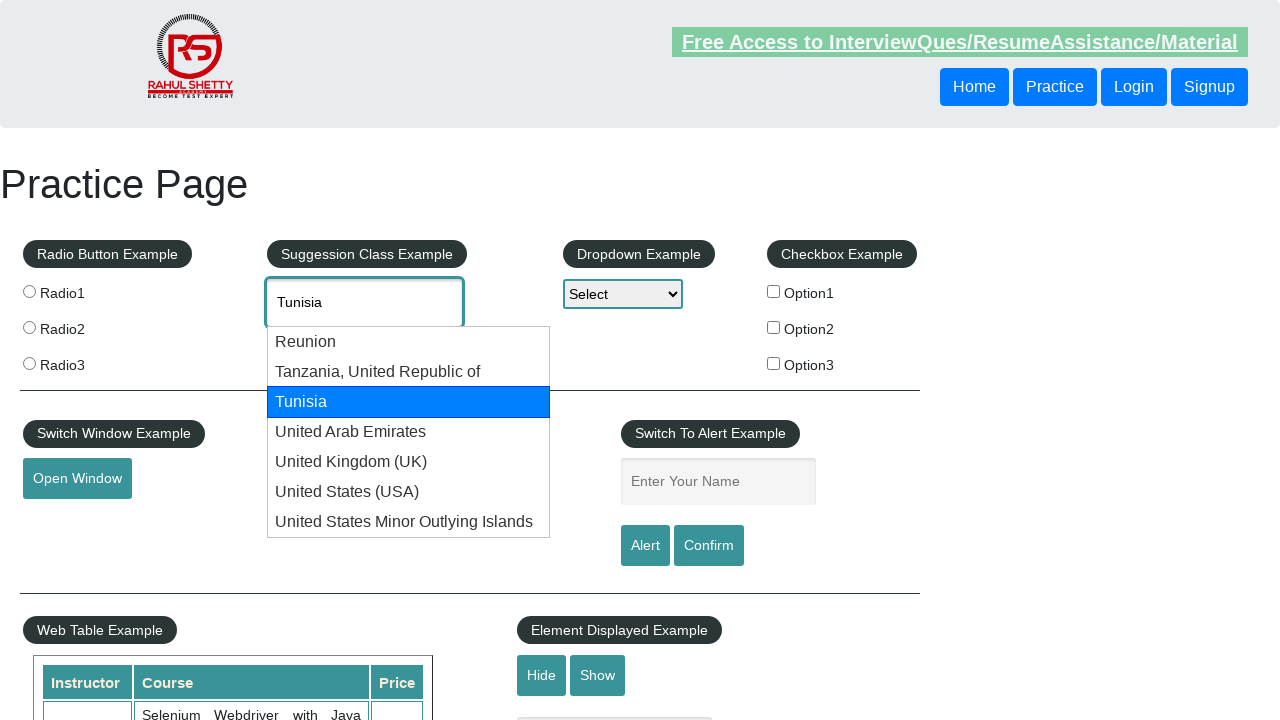

Pressed ArrowDown to navigate through autocomplete suggestions (iteration 5/7) on #autocomplete
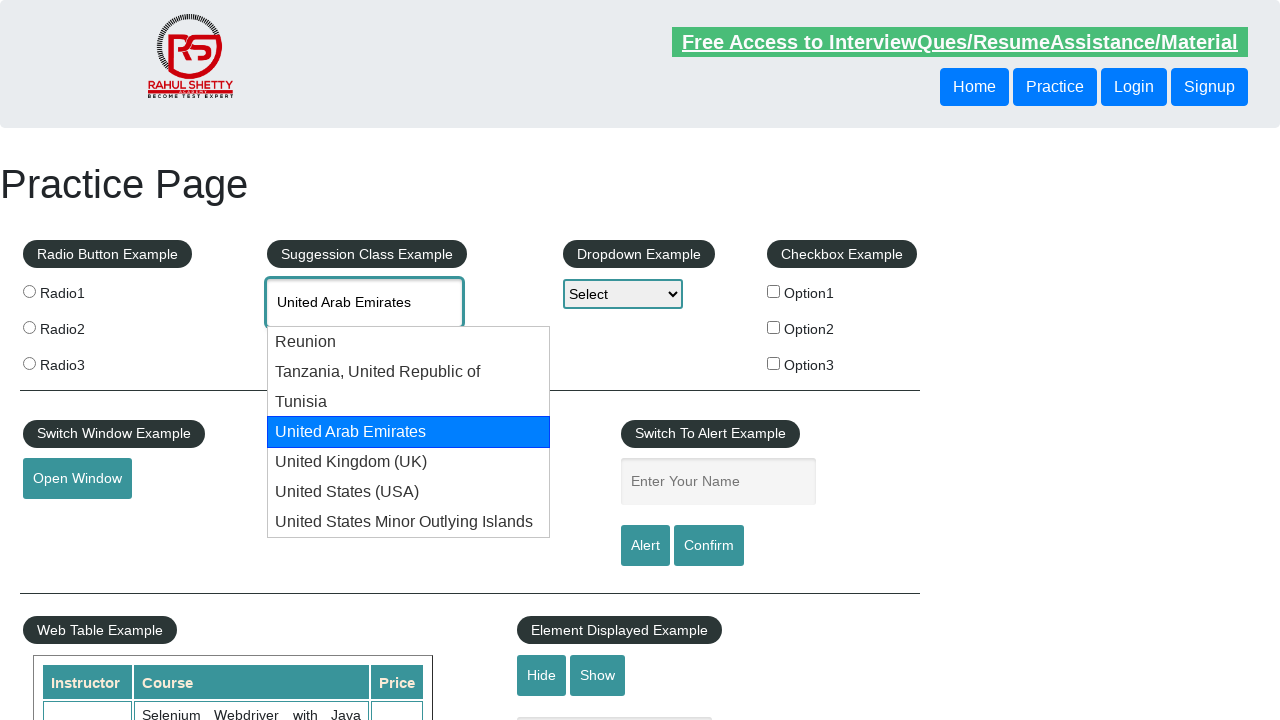

Pressed ArrowDown to navigate through autocomplete suggestions (iteration 6/7) on #autocomplete
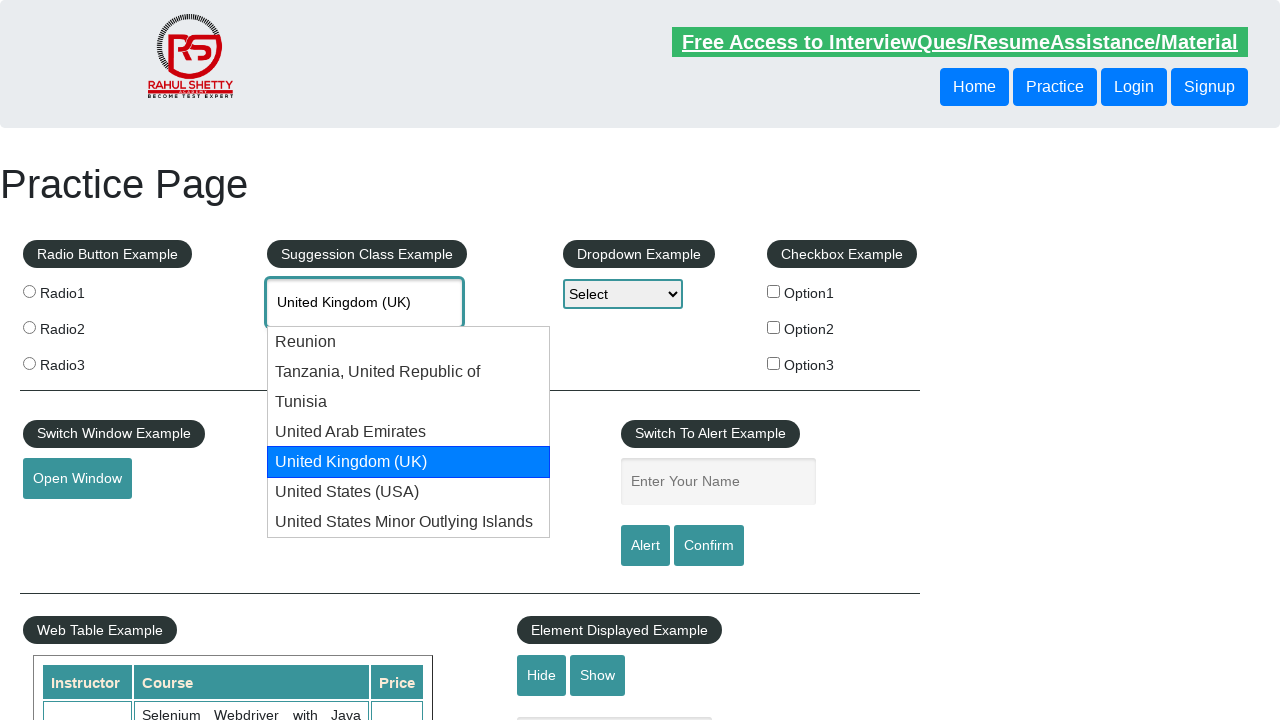

Pressed ArrowDown to navigate through autocomplete suggestions (iteration 7/7) on #autocomplete
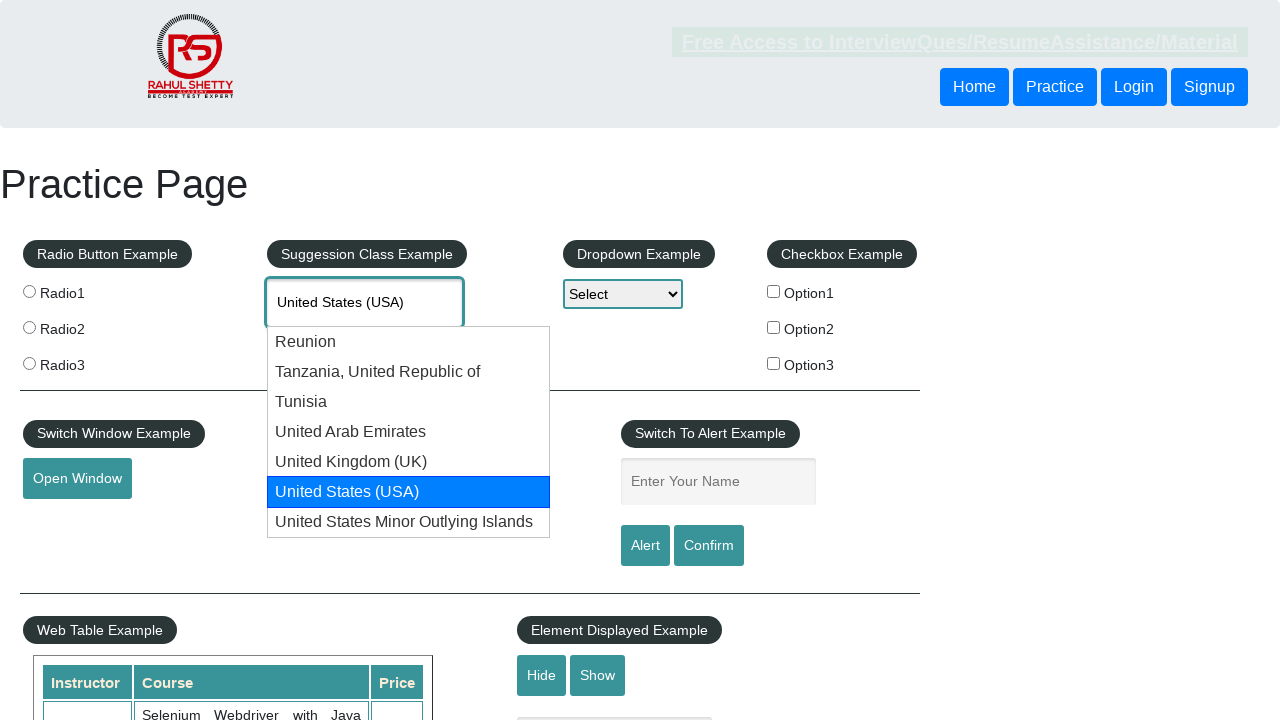

Clicked on autocomplete field to select the highlighted suggestion at (365, 302) on #autocomplete
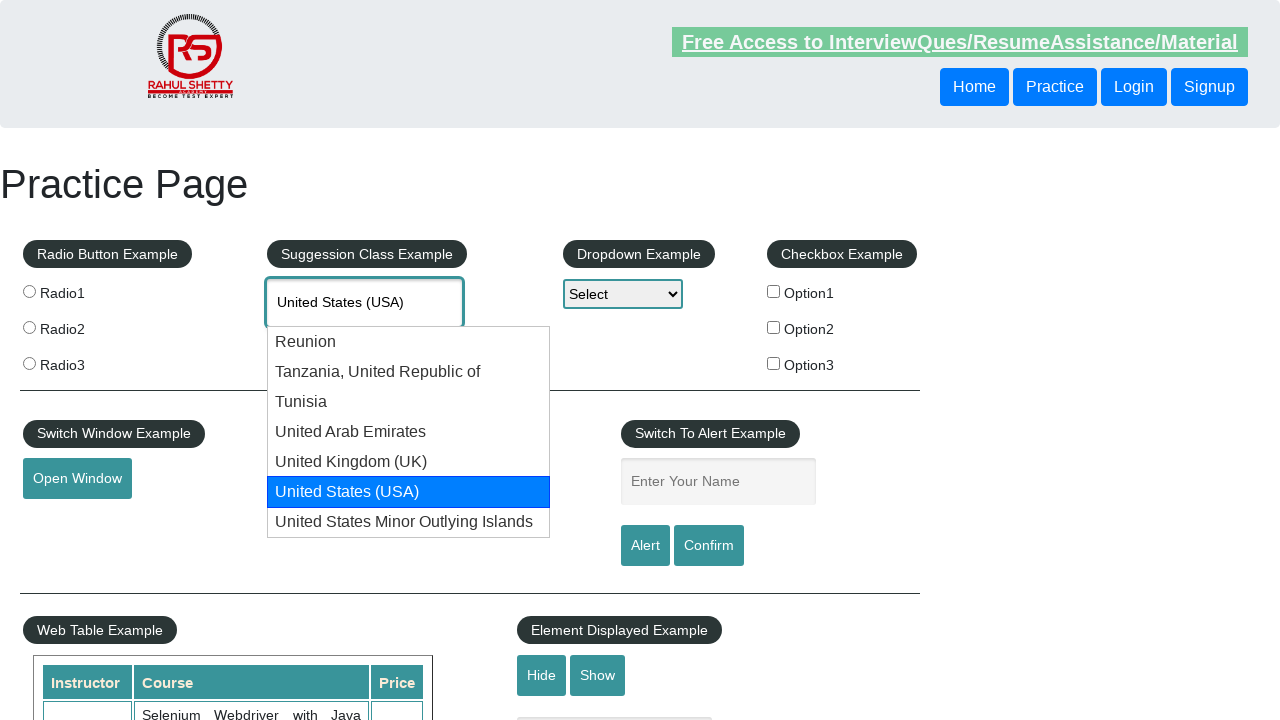

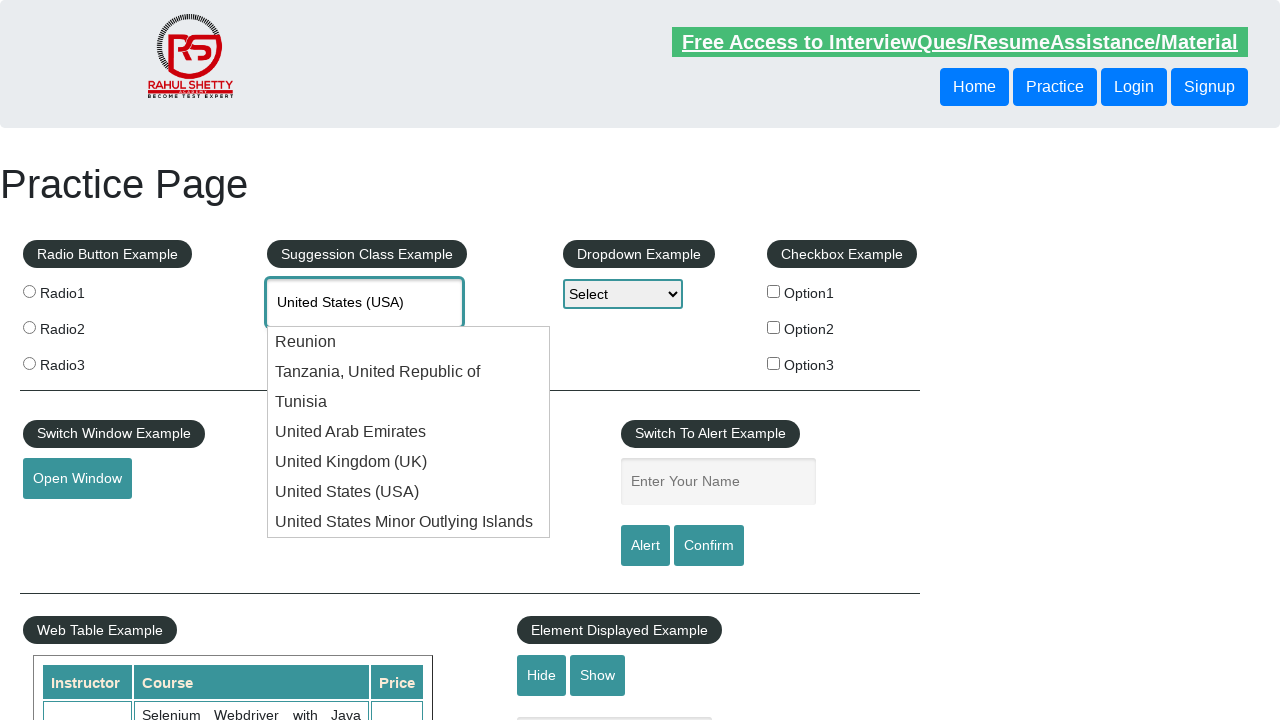